Navigates to a portfolio website and verifies the page loads by checking the title

Starting URL: https://mouli181.github.io/_Portfolio_/

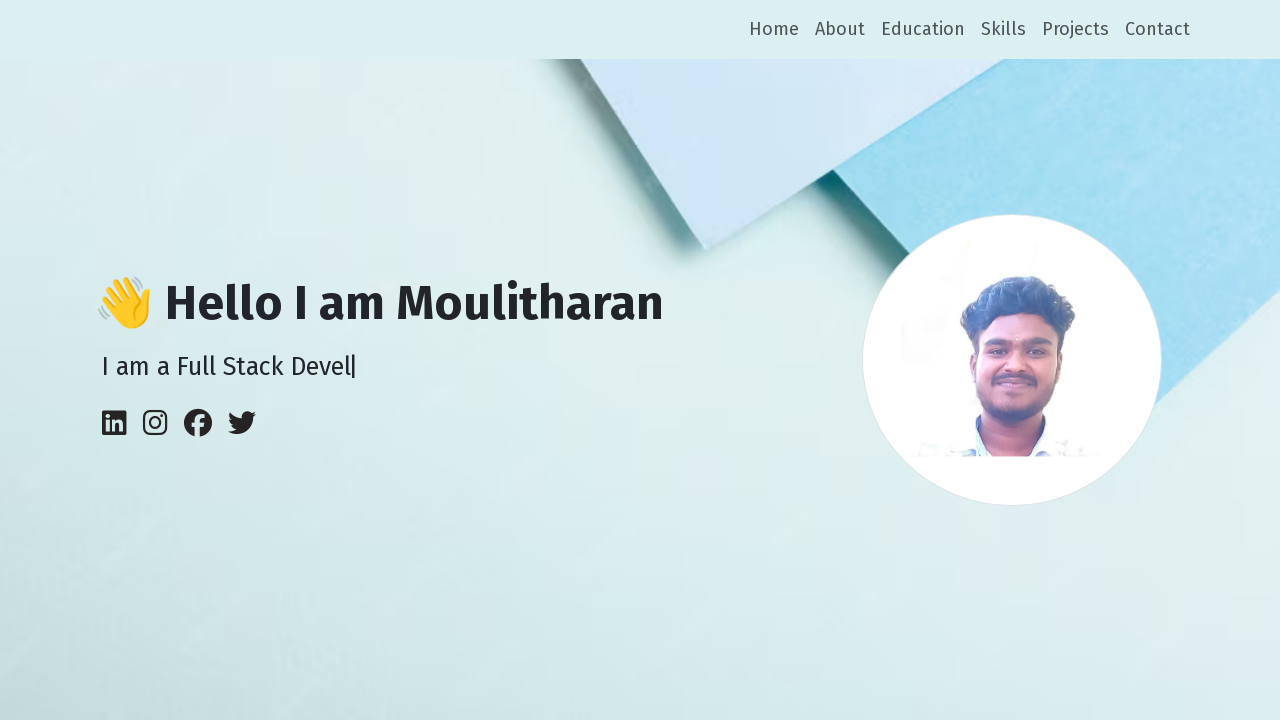

Waited for page to load (domcontentloaded event)
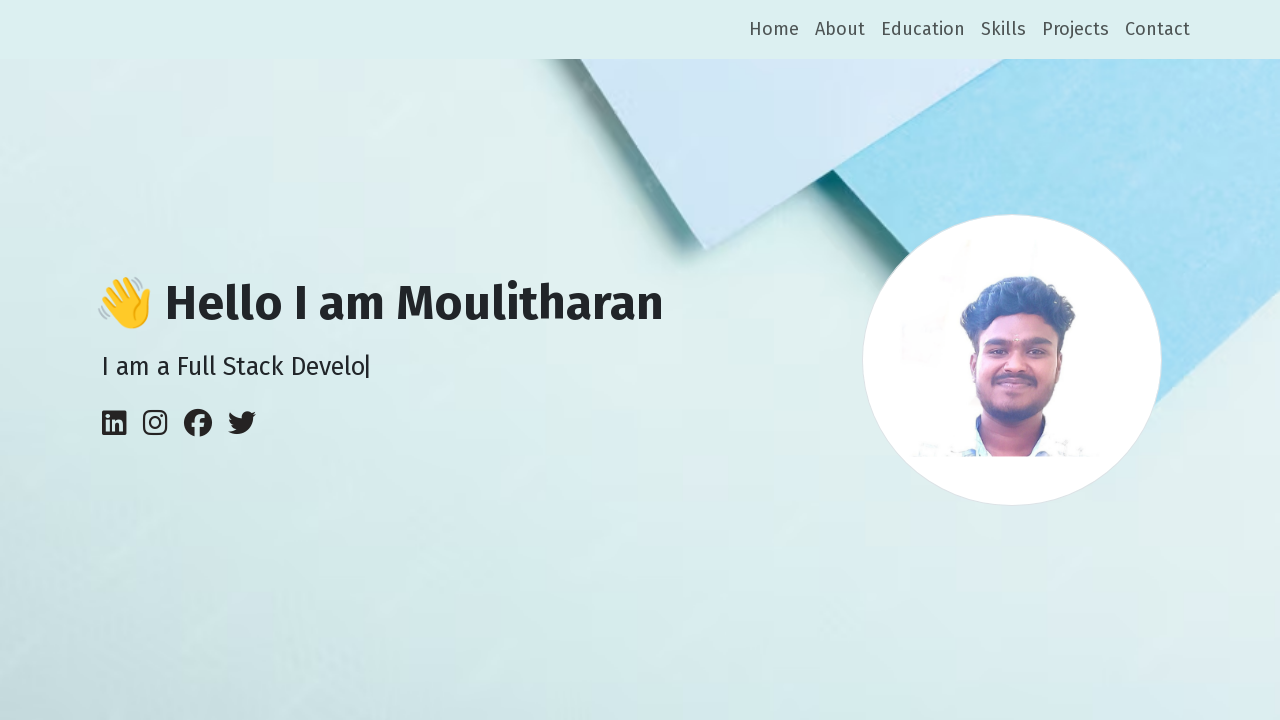

Retrieved page title: Moulitharan - Portfolio
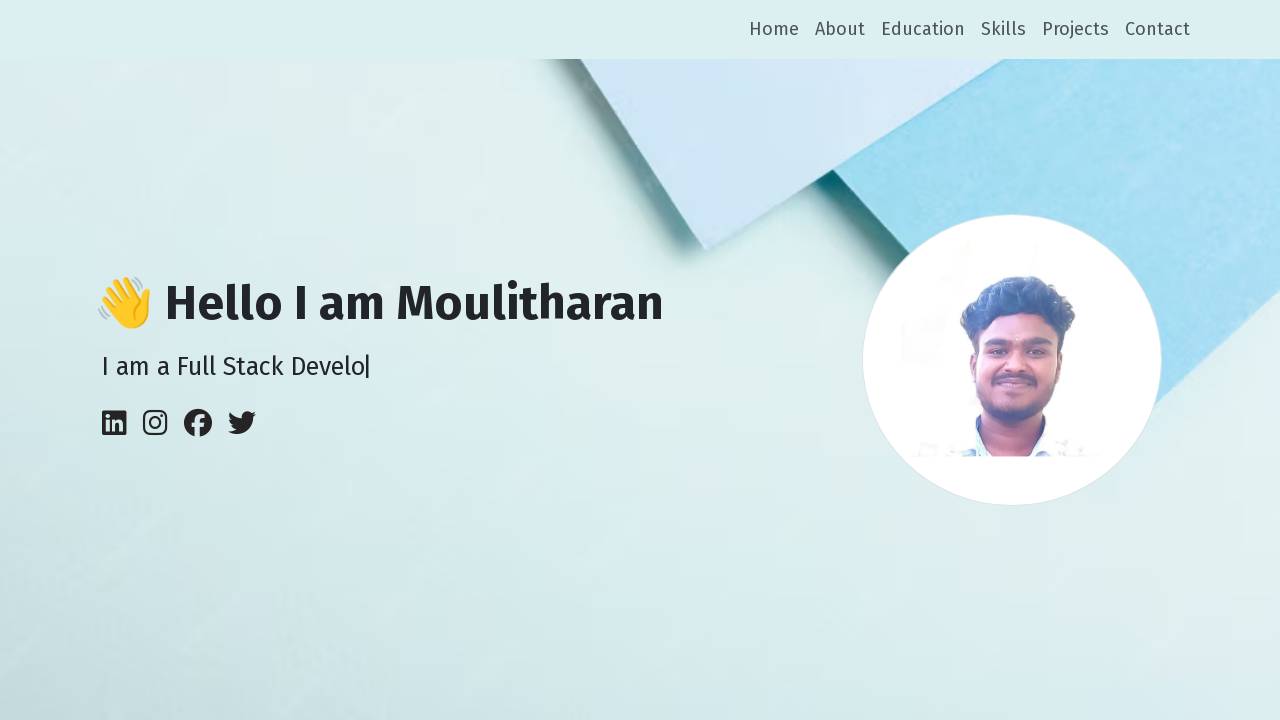

Retrieved current URL: https://mouli181.github.io/_Portfolio_/
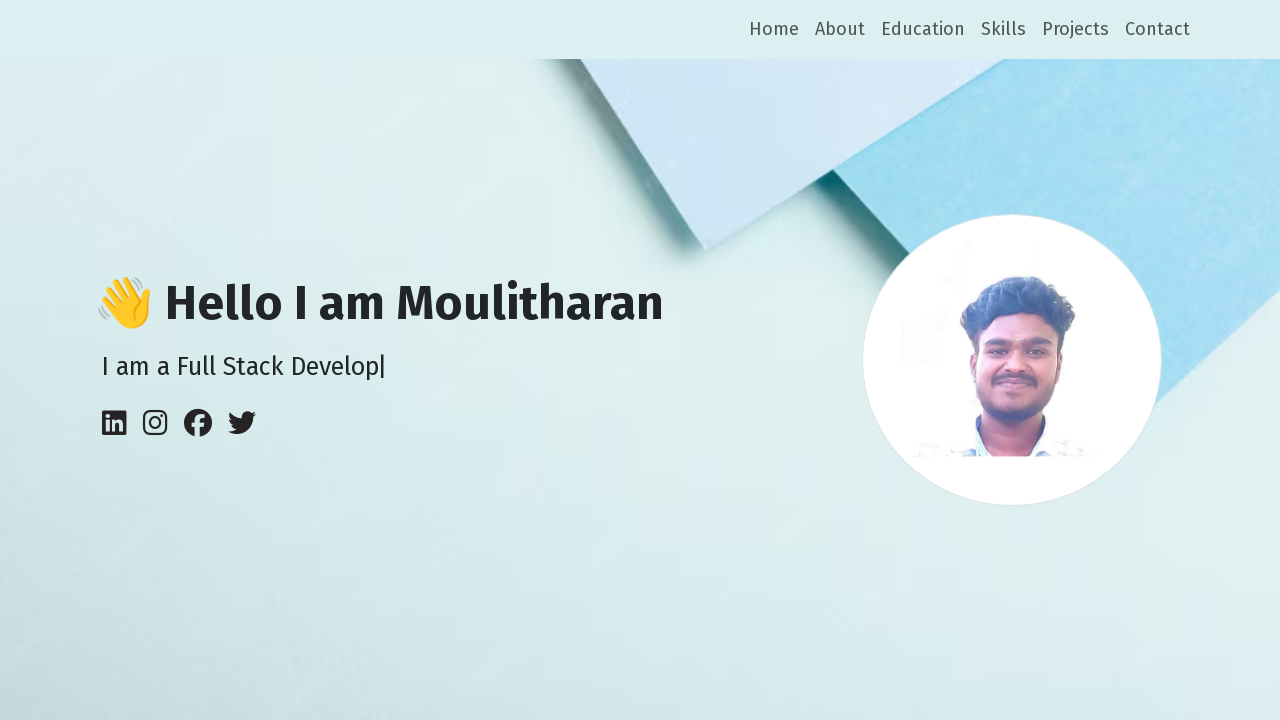

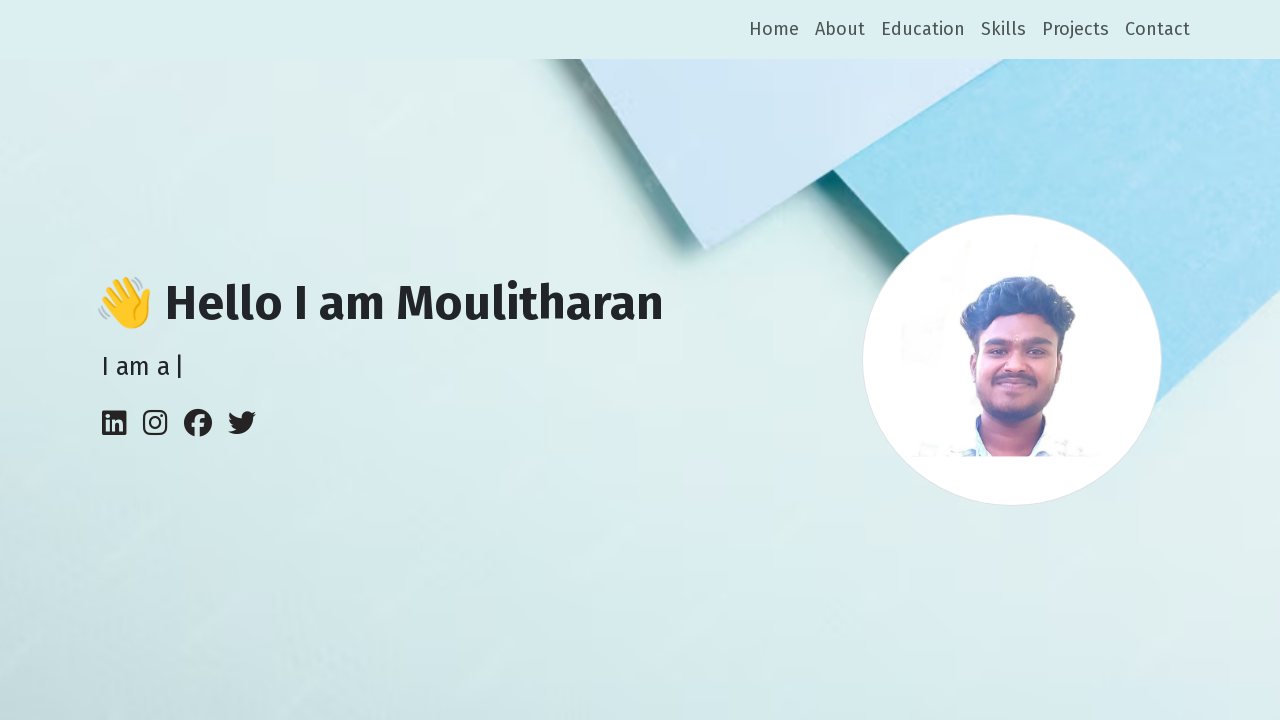